Opens and closes both small and large modal dialogs

Starting URL: https://demoqa.com/modal-dialogs

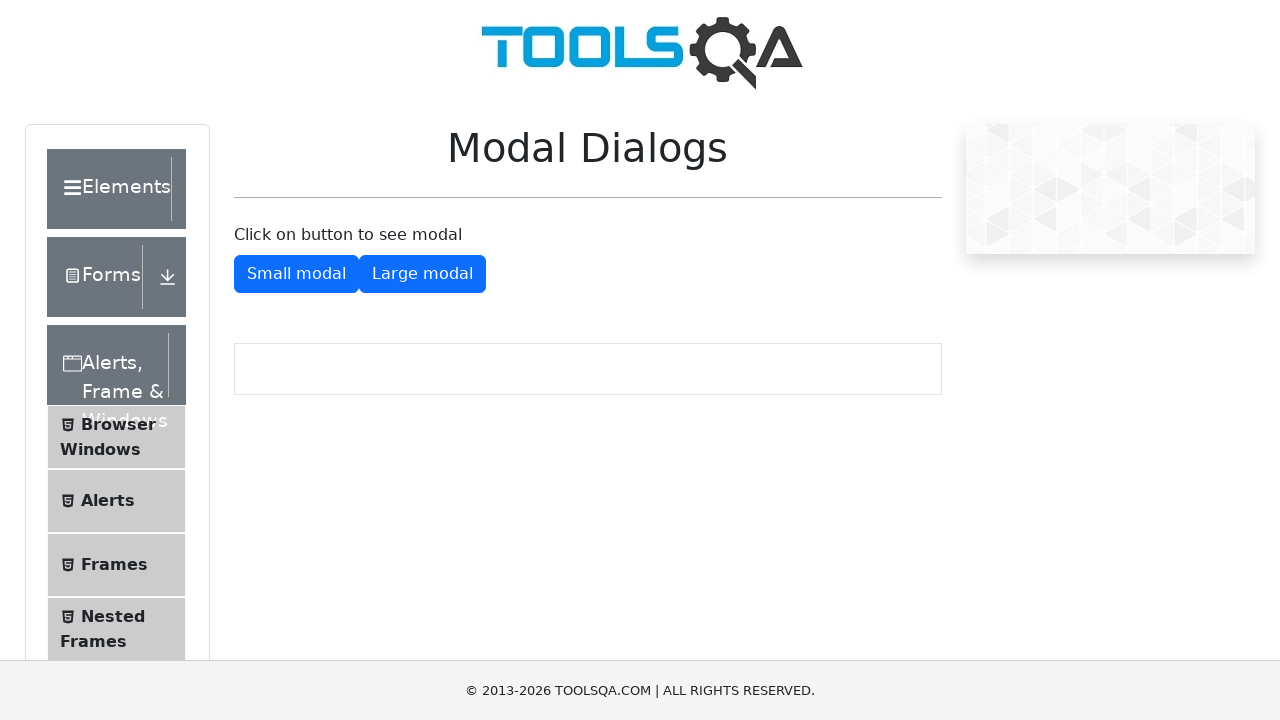

Clicked button to open small modal dialog at (296, 274) on #showSmallModal
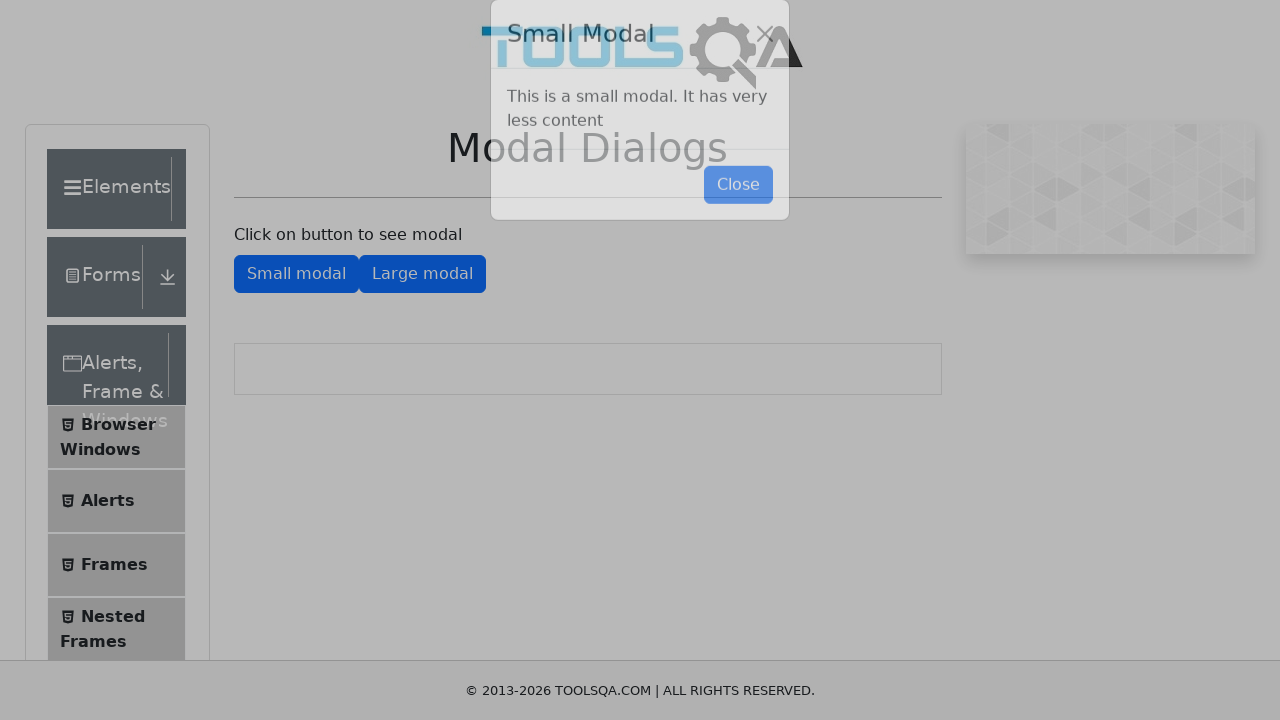

Waited 1 second for small modal to fully load
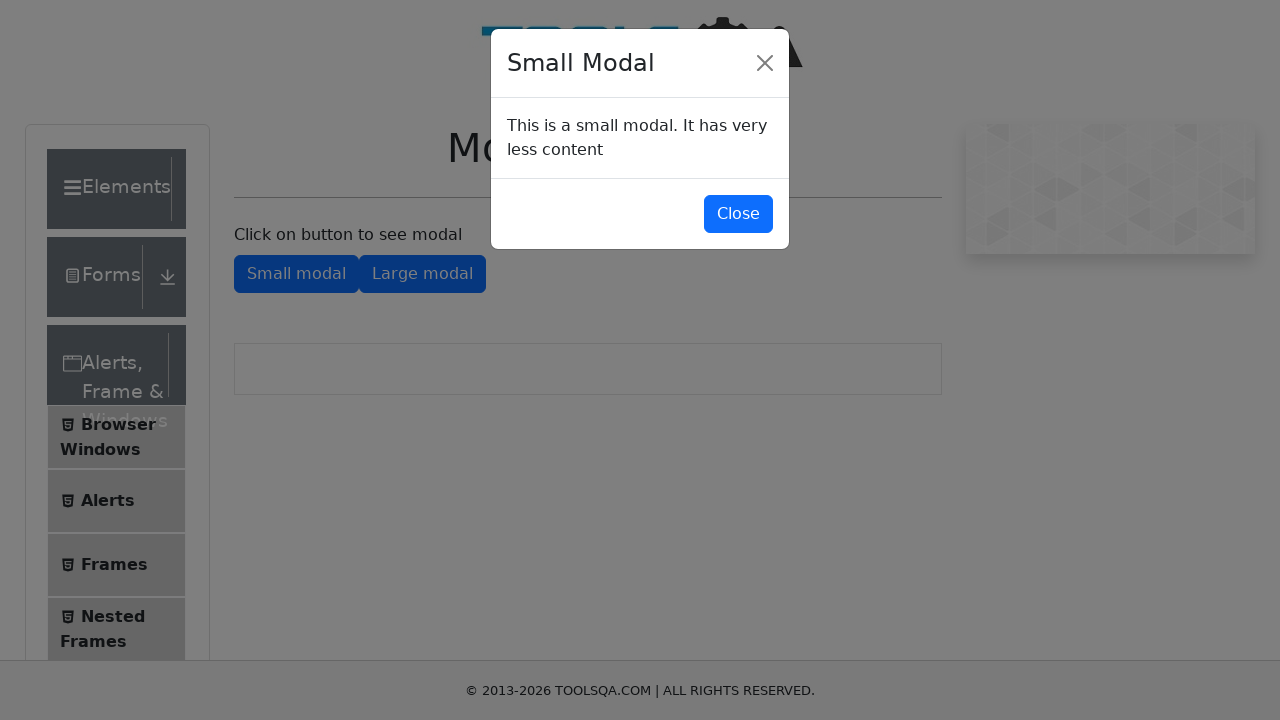

Clicked button to close small modal dialog at (738, 214) on #closeSmallModal
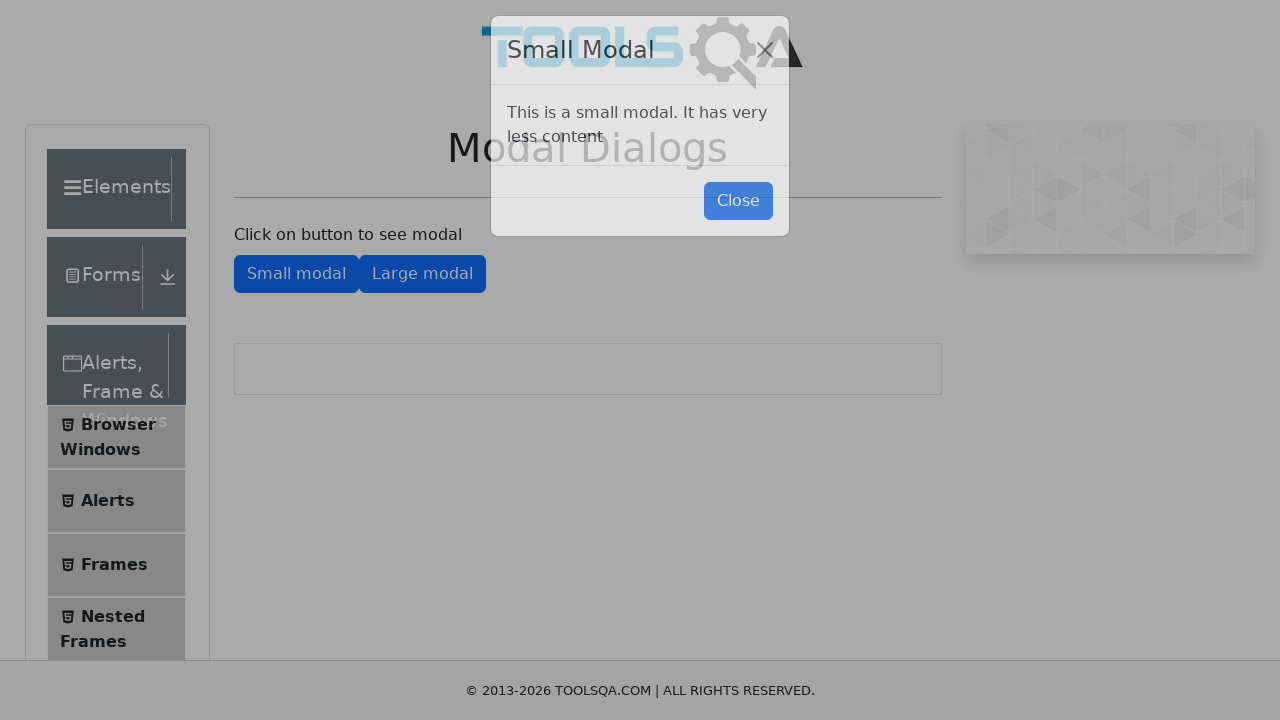

Clicked button to open large modal dialog at (422, 274) on #showLargeModal
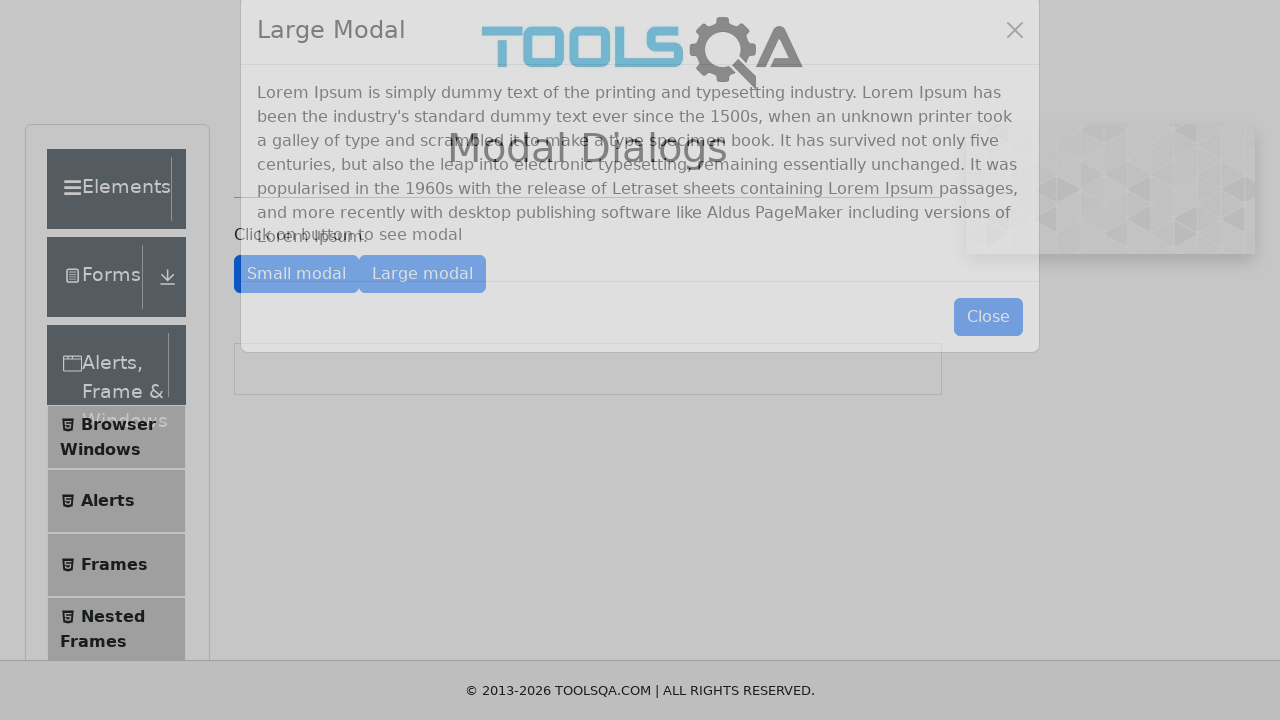

Waited 1 second for large modal to fully load
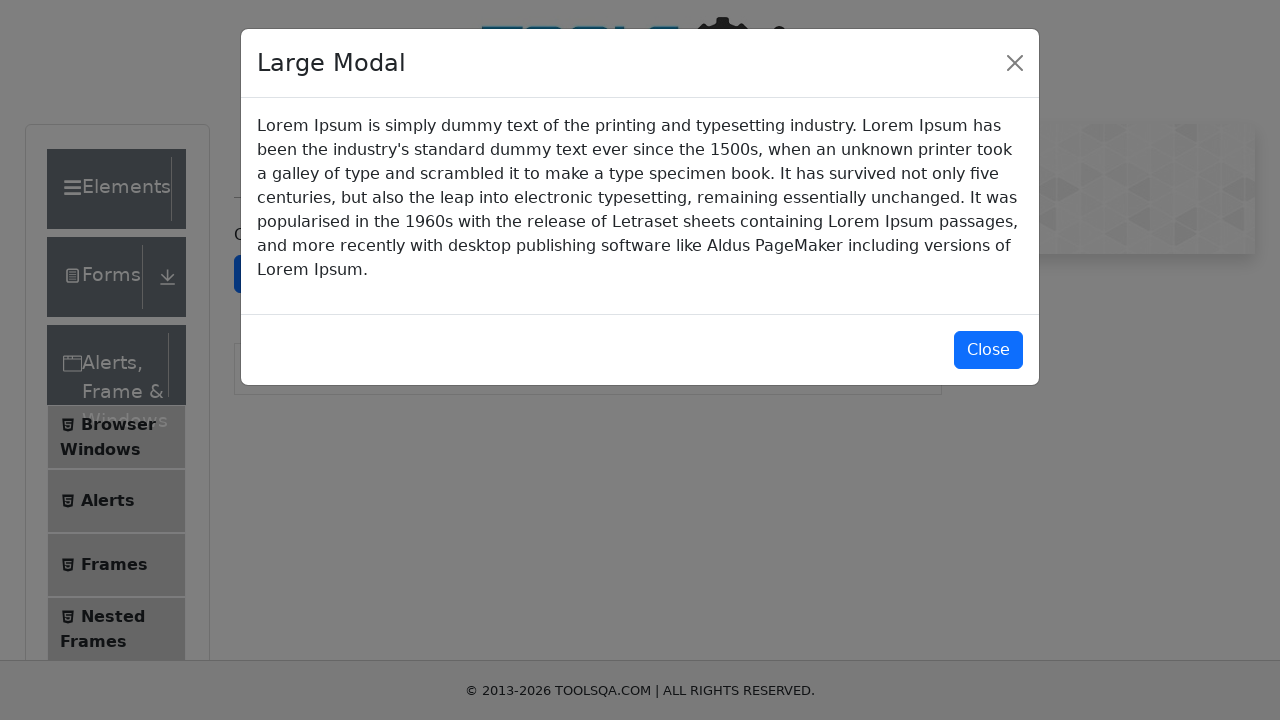

Clicked button to close large modal dialog at (988, 350) on #closeLargeModal
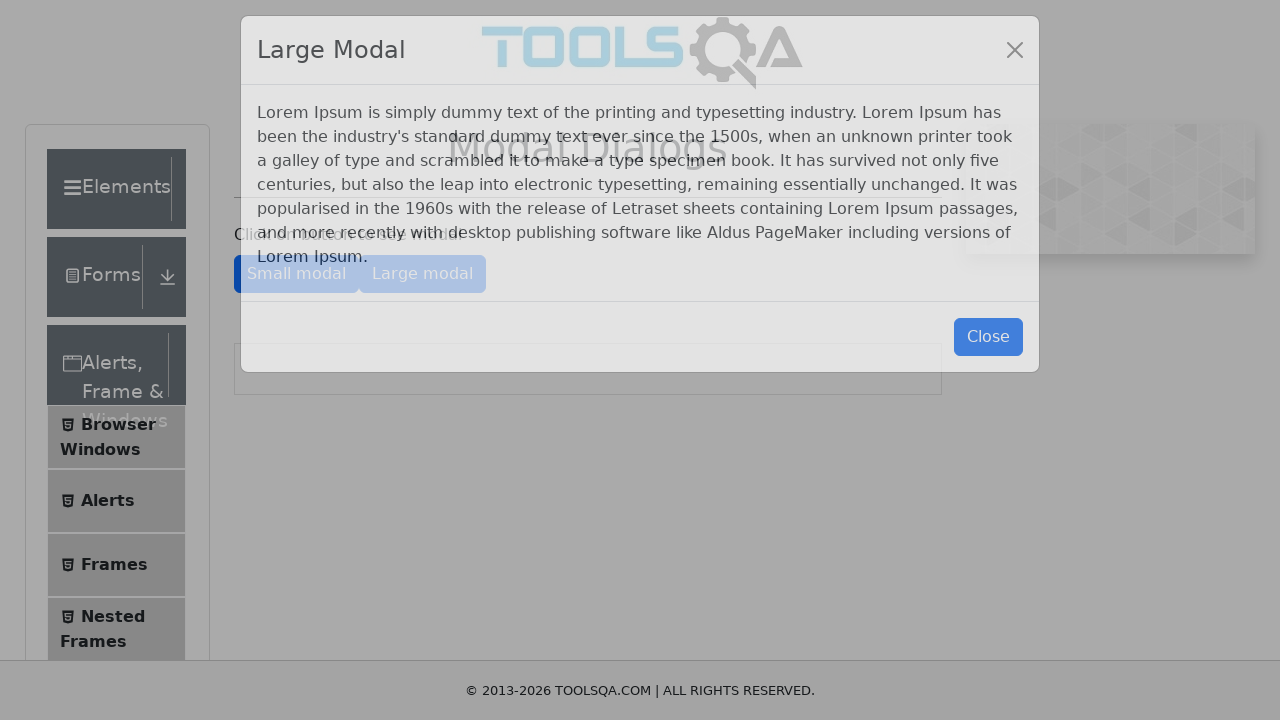

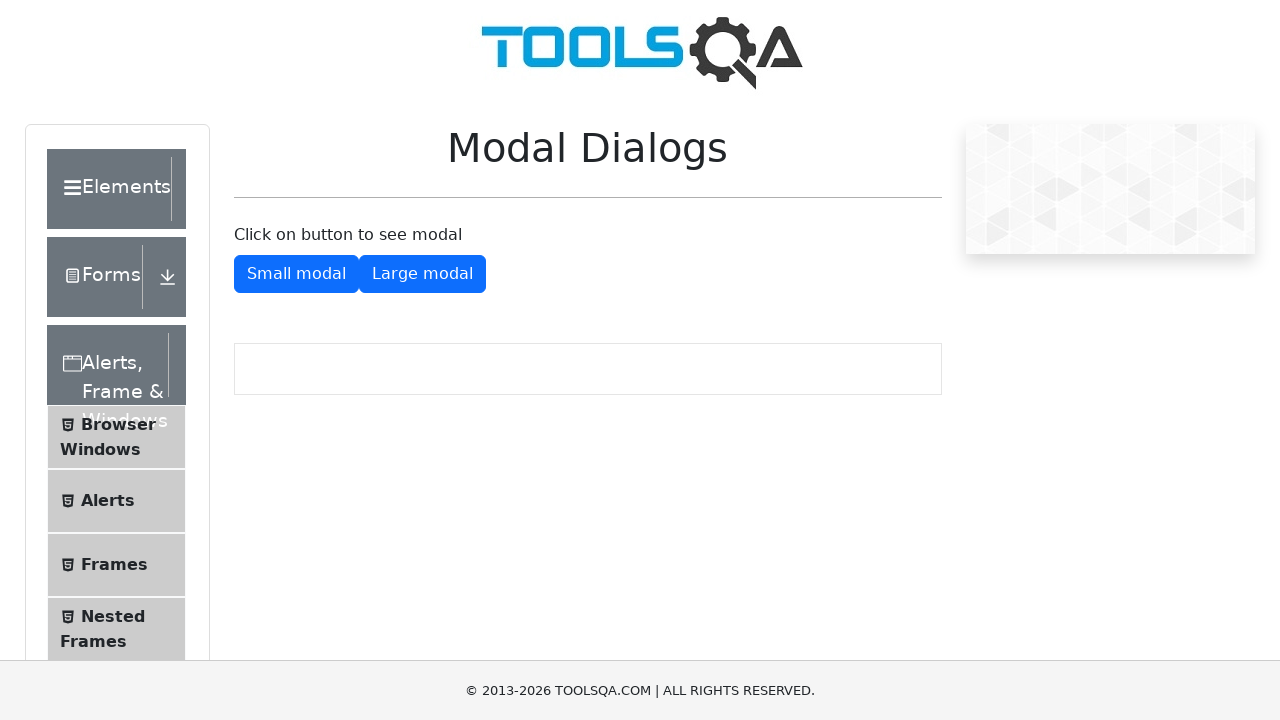